Navigates to SQL Certification Training by hovering over the Courses menu, then Oracle submenu, and clicking on the SQL certification link

Starting URL: http://greenstech.in/selenium-course-content.html

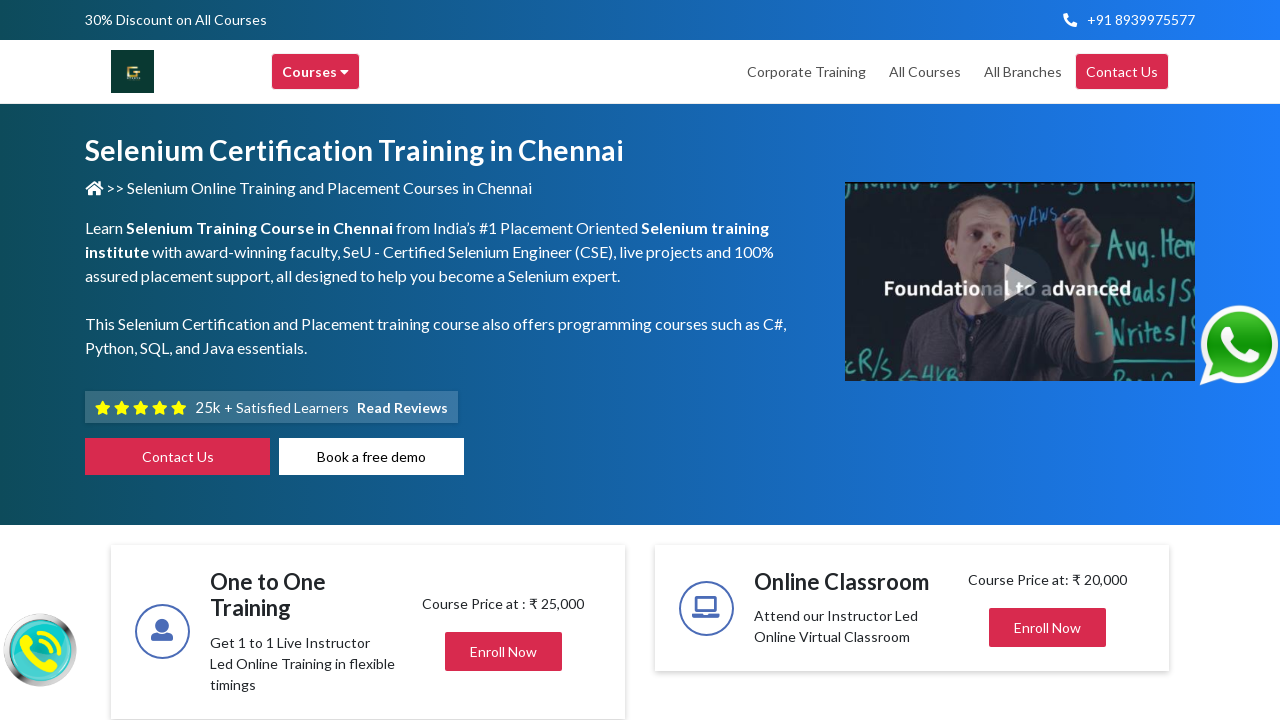

Hovered over the Courses menu at (316, 72) on .header-browse-greens
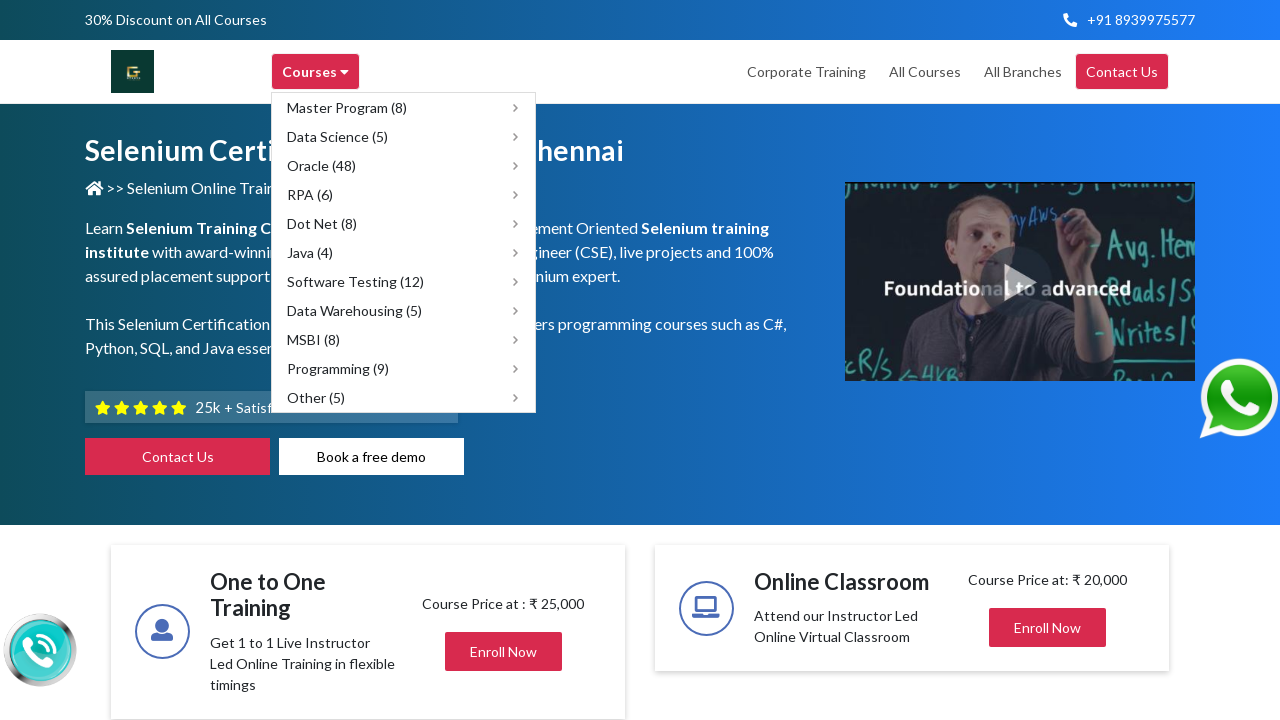

Hovered over Oracle submenu at (322, 166) on xpath=//span[text()='Oracle (48)']
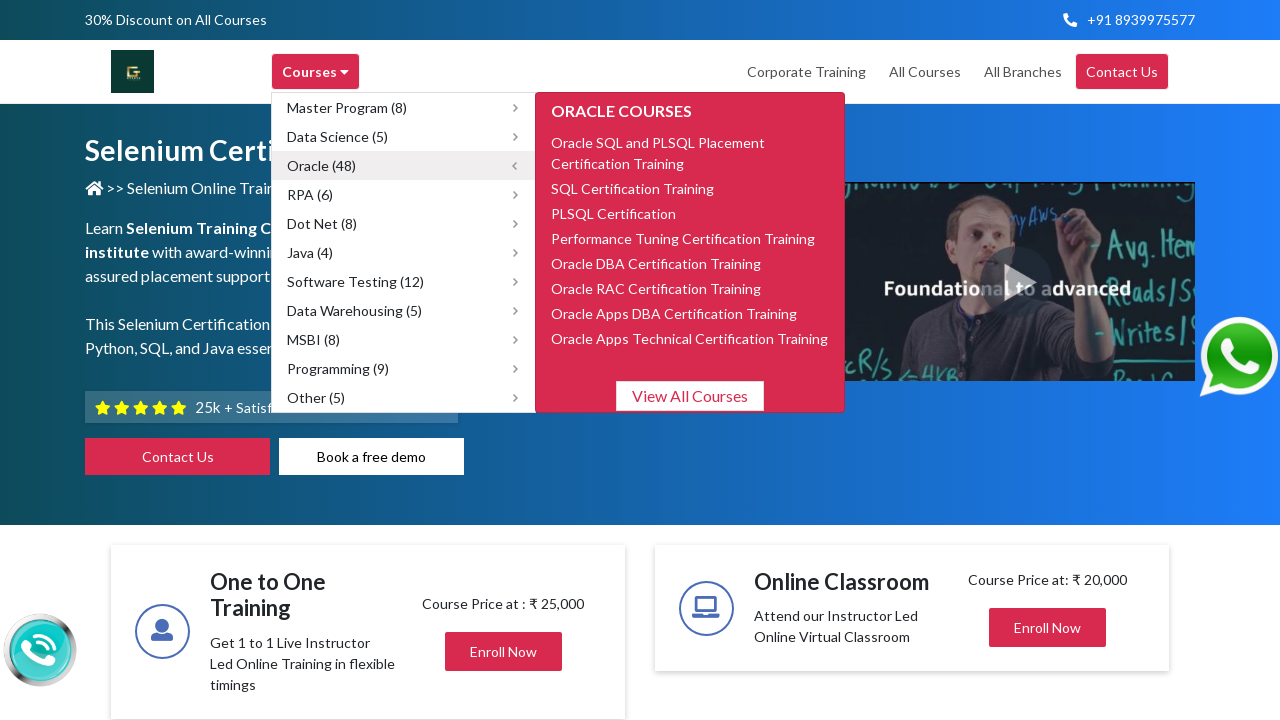

Clicked on SQL Certification Training link at (632, 188) on xpath=//span[text()='SQL Certification Training']
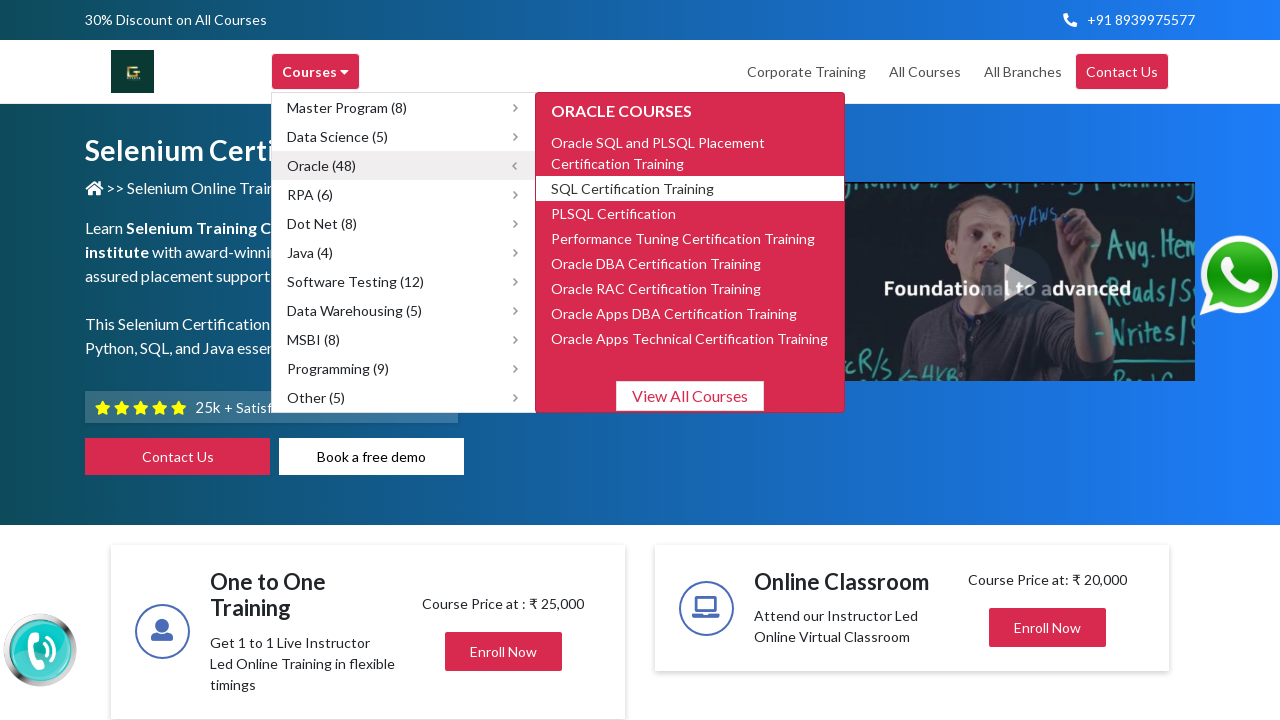

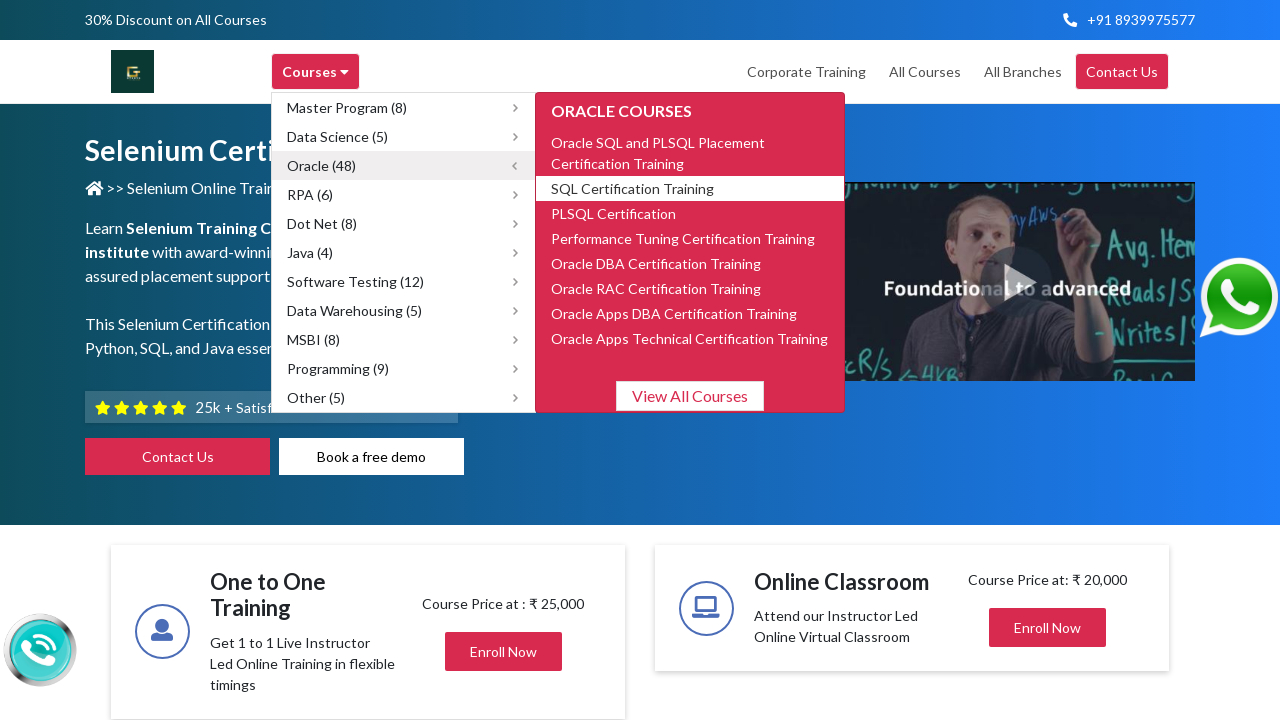